Tests matching only visible elements by locating within a parent container

Starting URL: https://bonigarcia.dev/selenium-webdriver-java/index.html

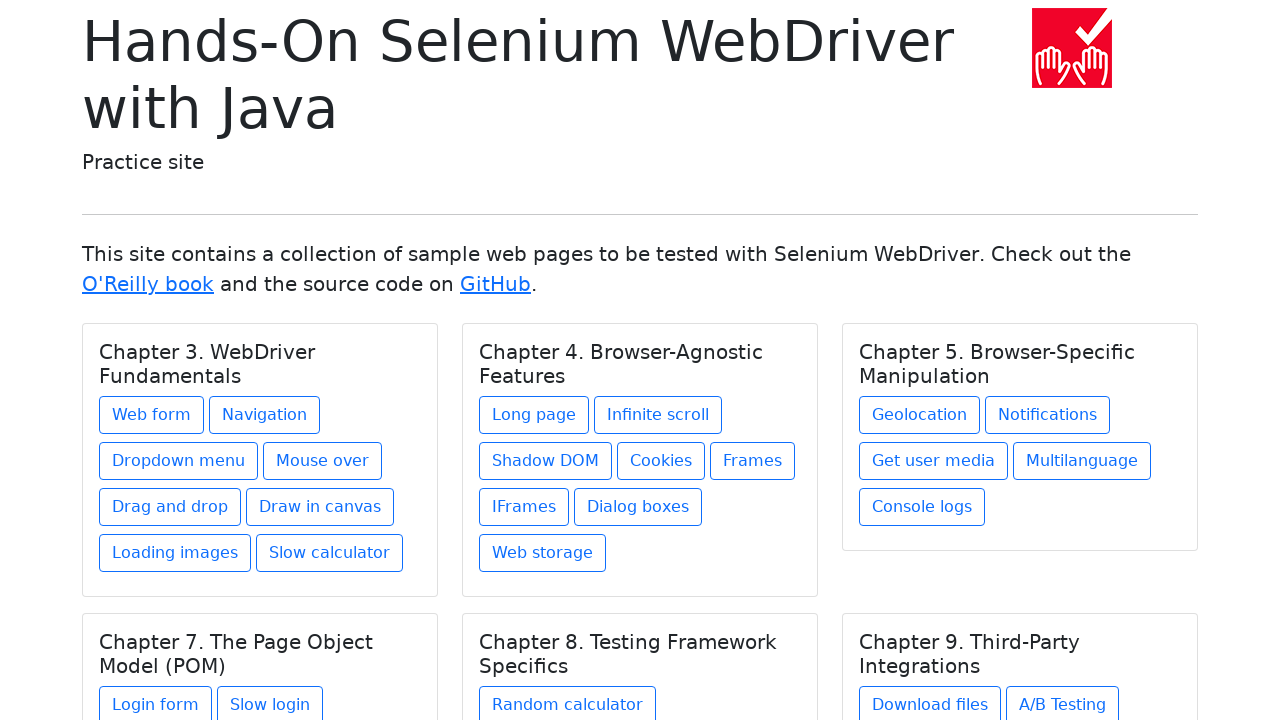

Located parent div containing Chapter 3 WebDriver Fundamentals content
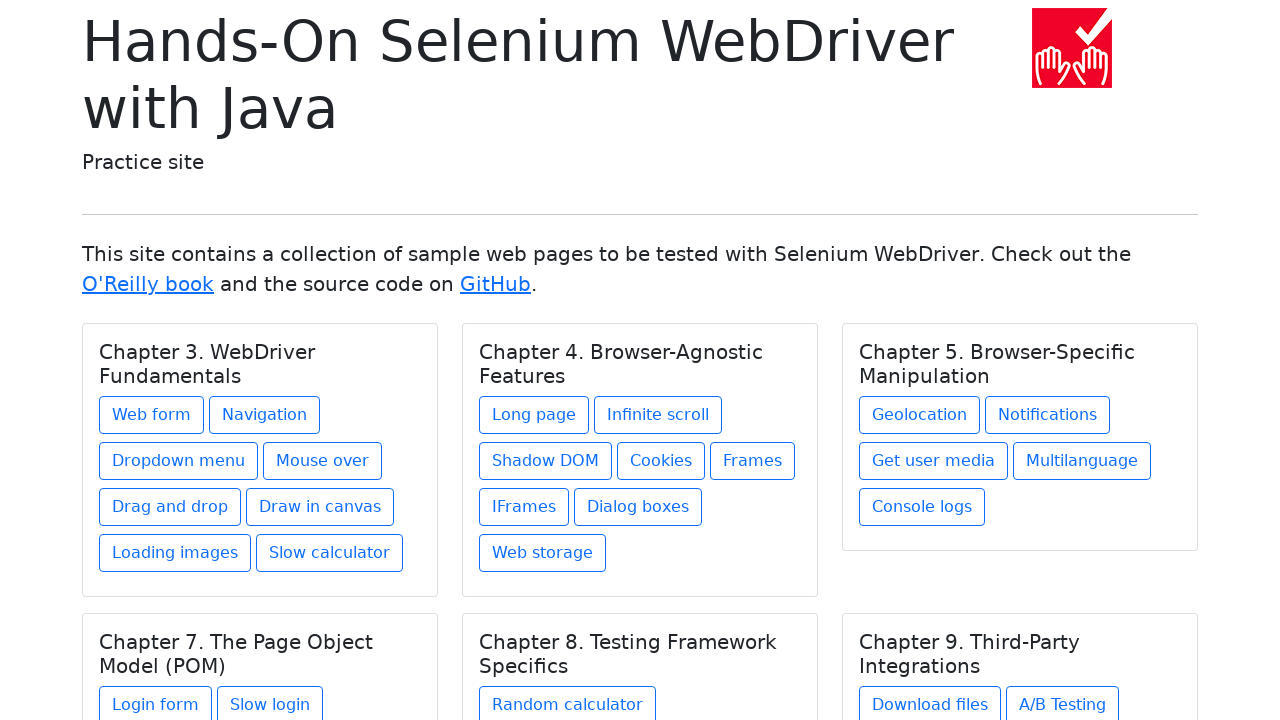

Clicked 'Web form' link within the parent container at (152, 415) on internal:text="Chapter 3. WebDriver Fundamentals Web form Navigation Dropdown me
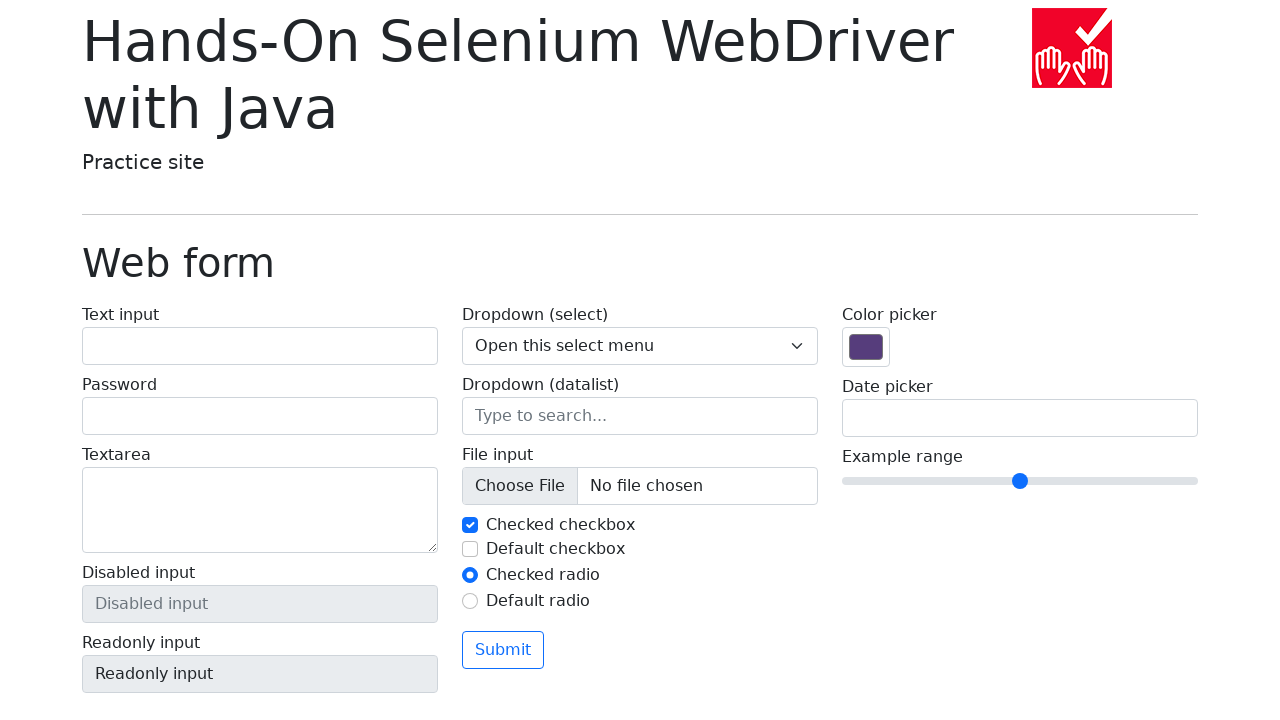

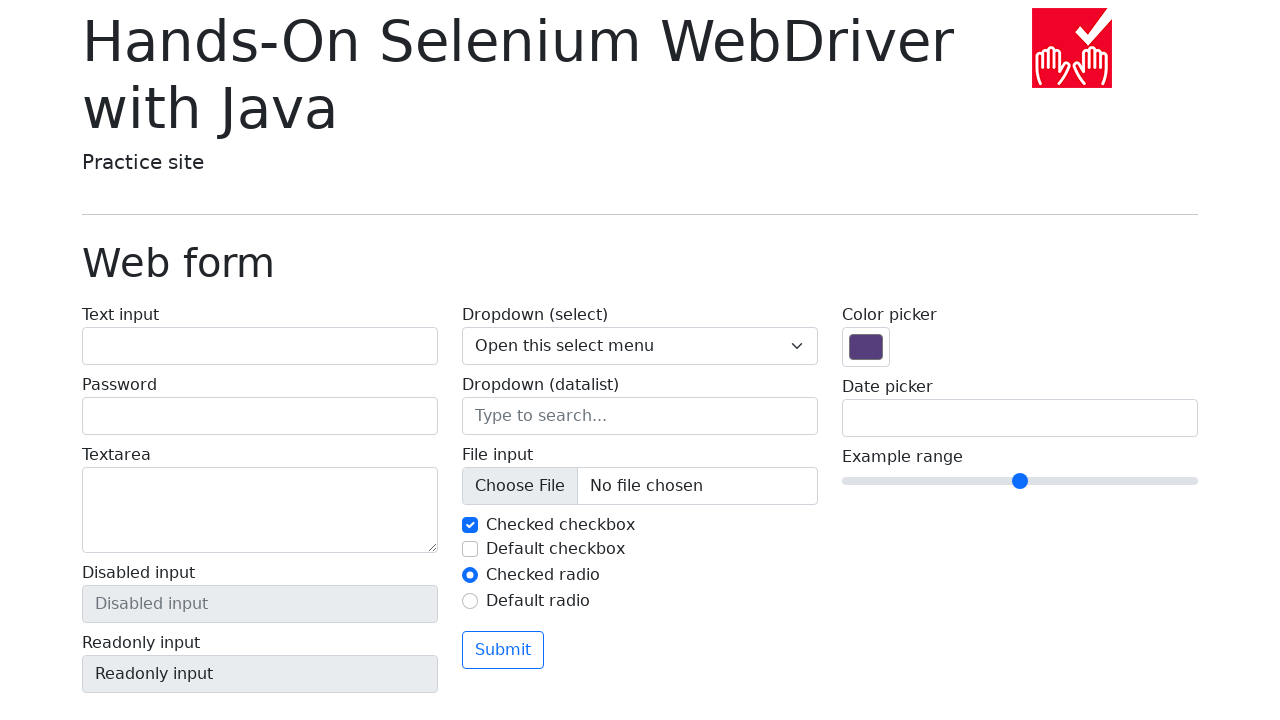